Tests navigating through footer links by opening each link in a new tab and capturing the page titles

Starting URL: http://qaclickacademy.com/practice.php

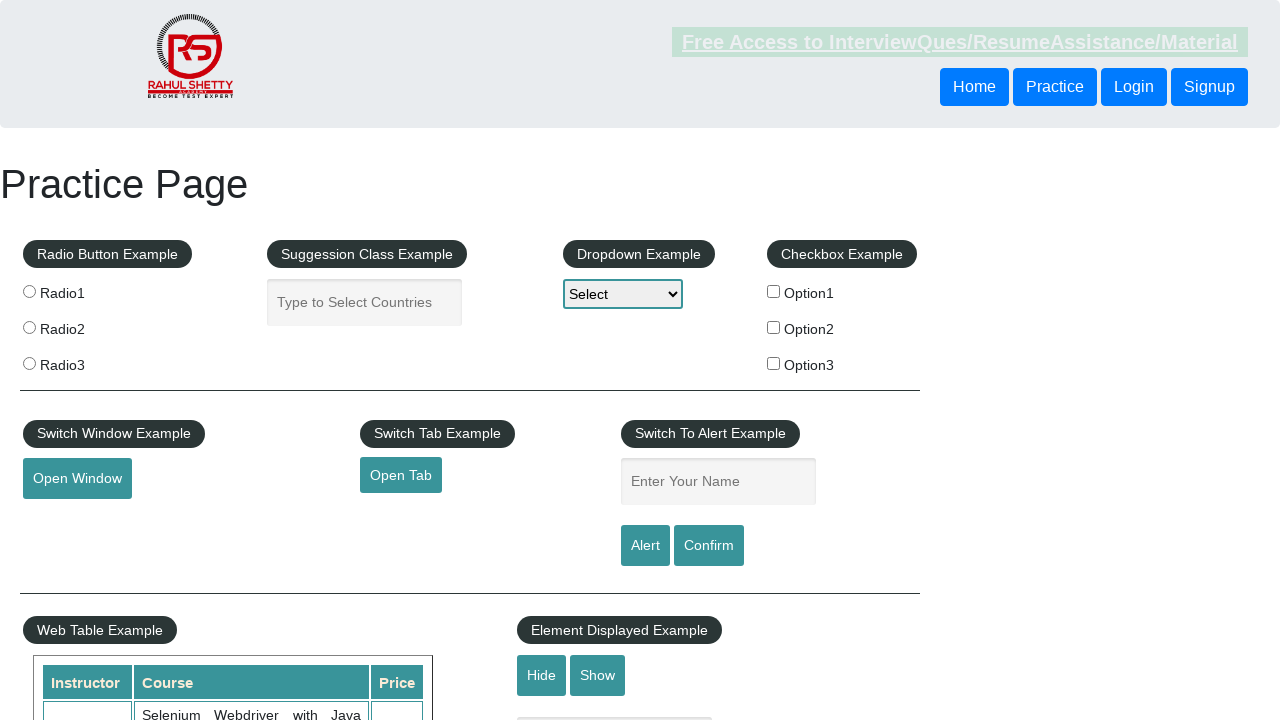

Counted total links on page: 27
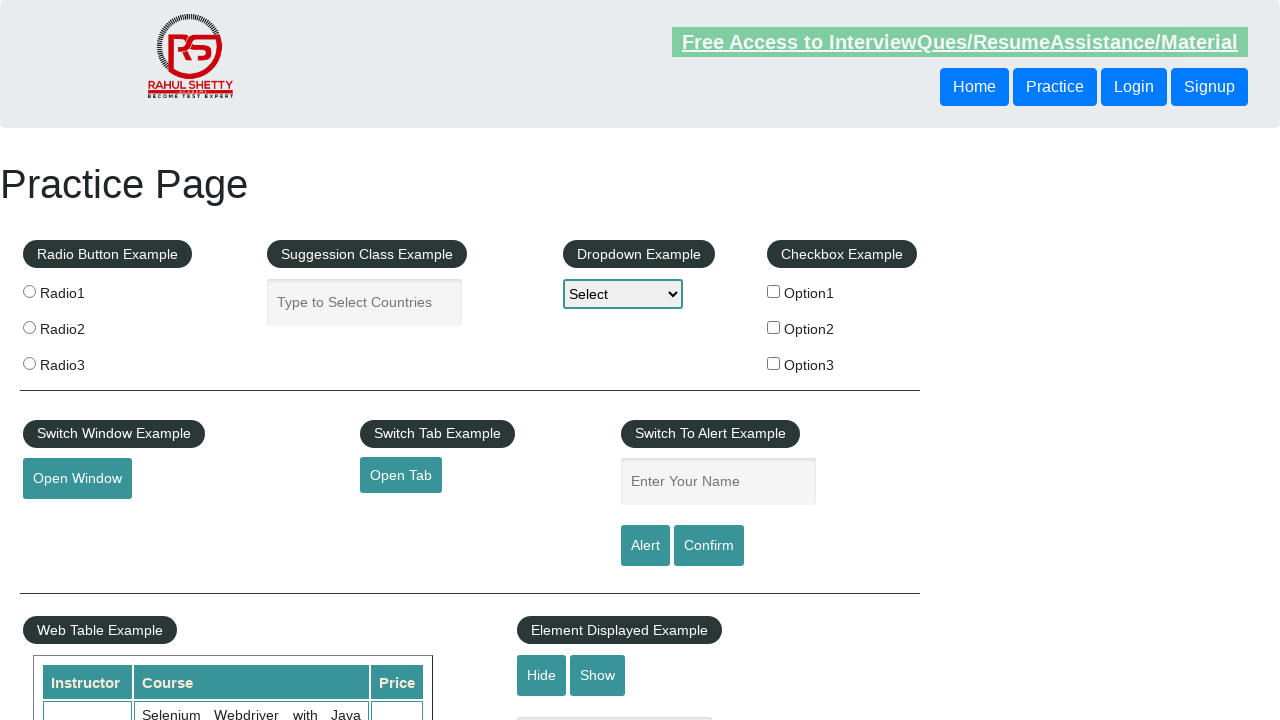

Located footer section with ID 'gf-BIG'
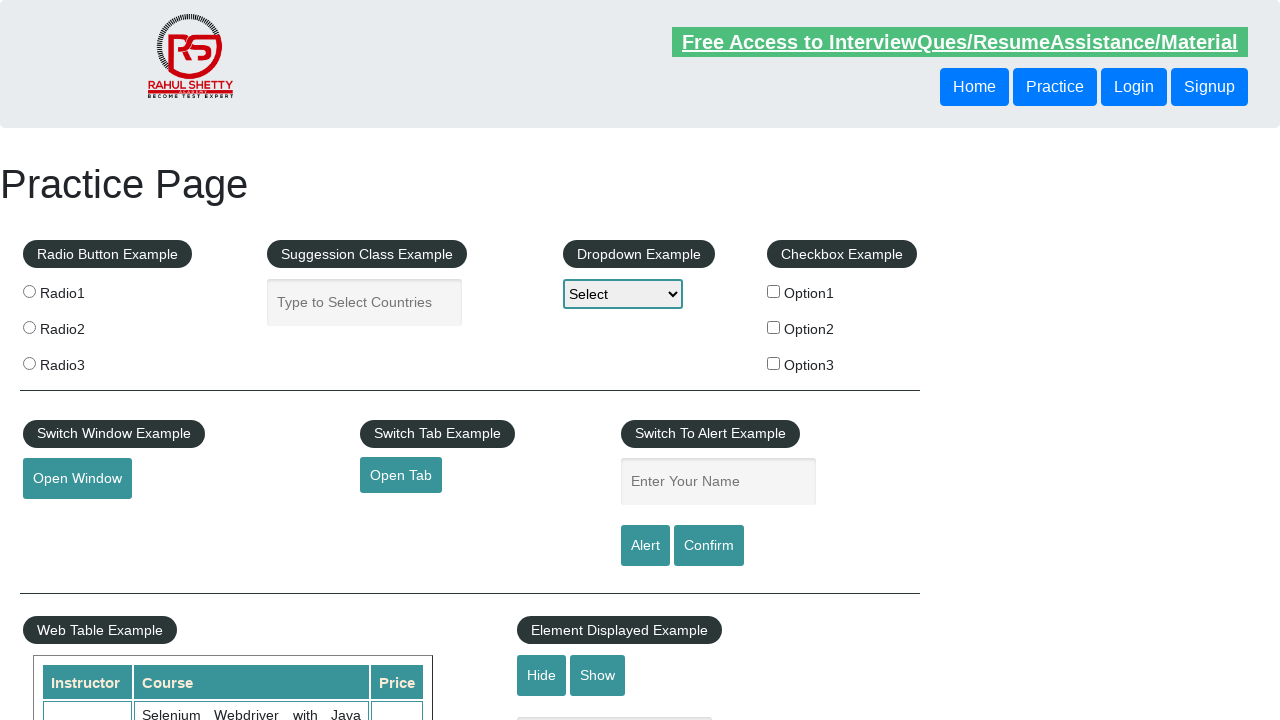

Counted links in footer: 20
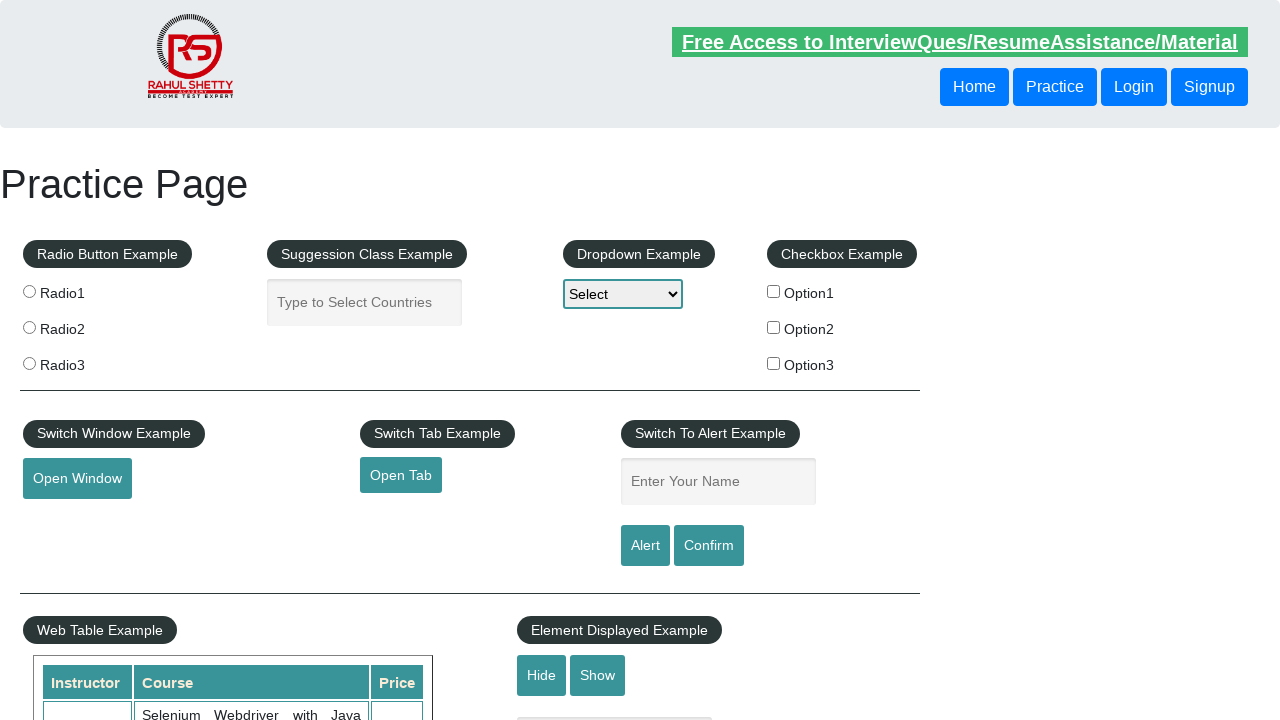

Located first column in footer table
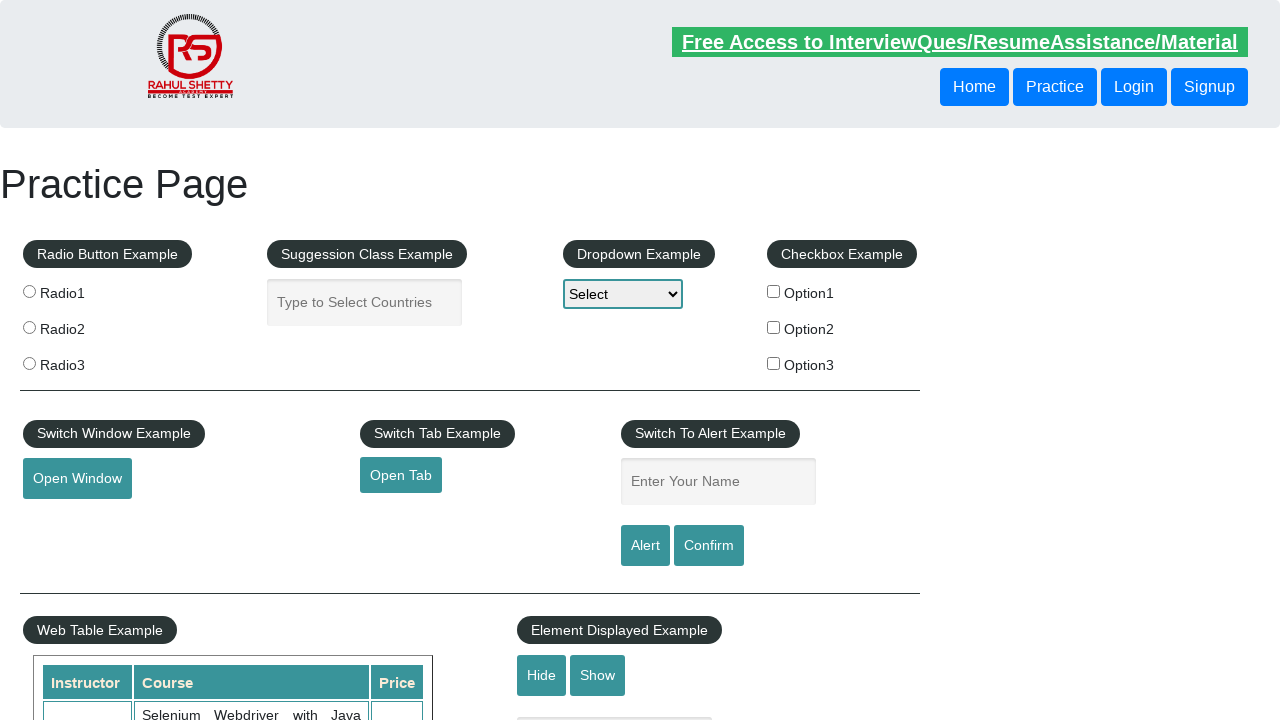

Counted links in first column: 5
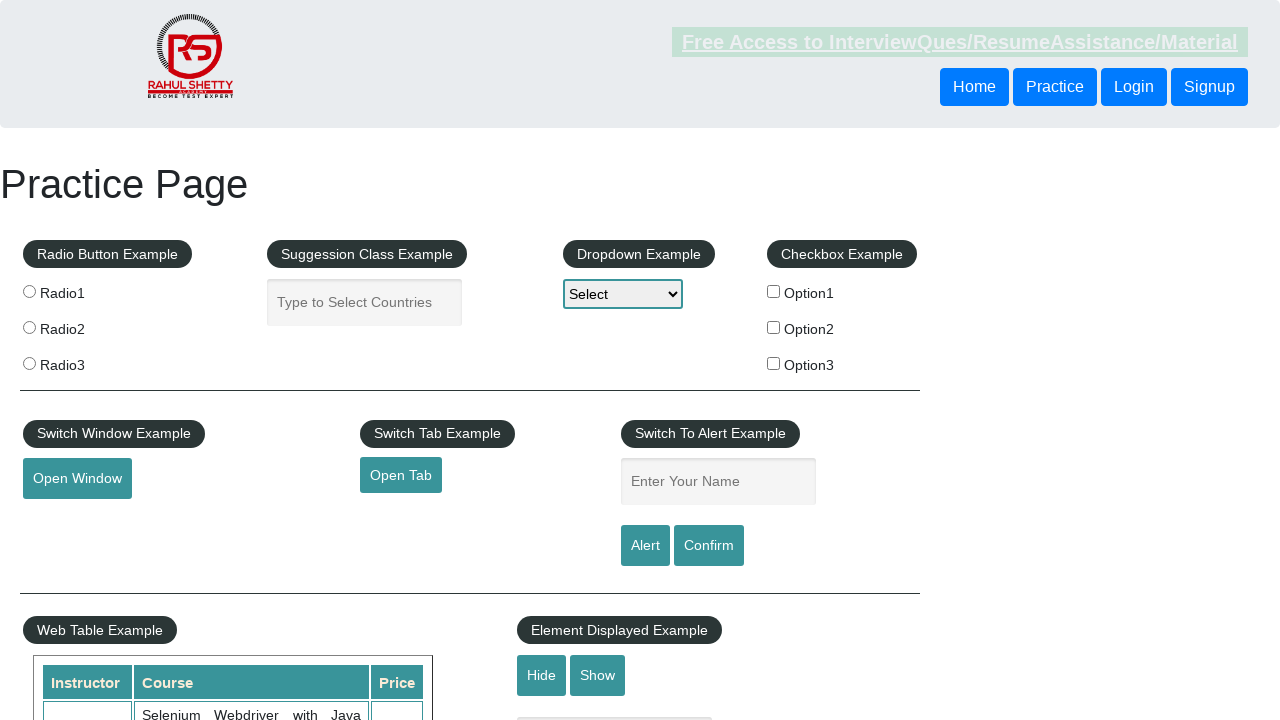

Opened footer link 1 in new tab using Ctrl+Click at (68, 520) on #gf-BIG >> xpath=//table/tbody/tr/td[1]/ul >> a >> nth=1
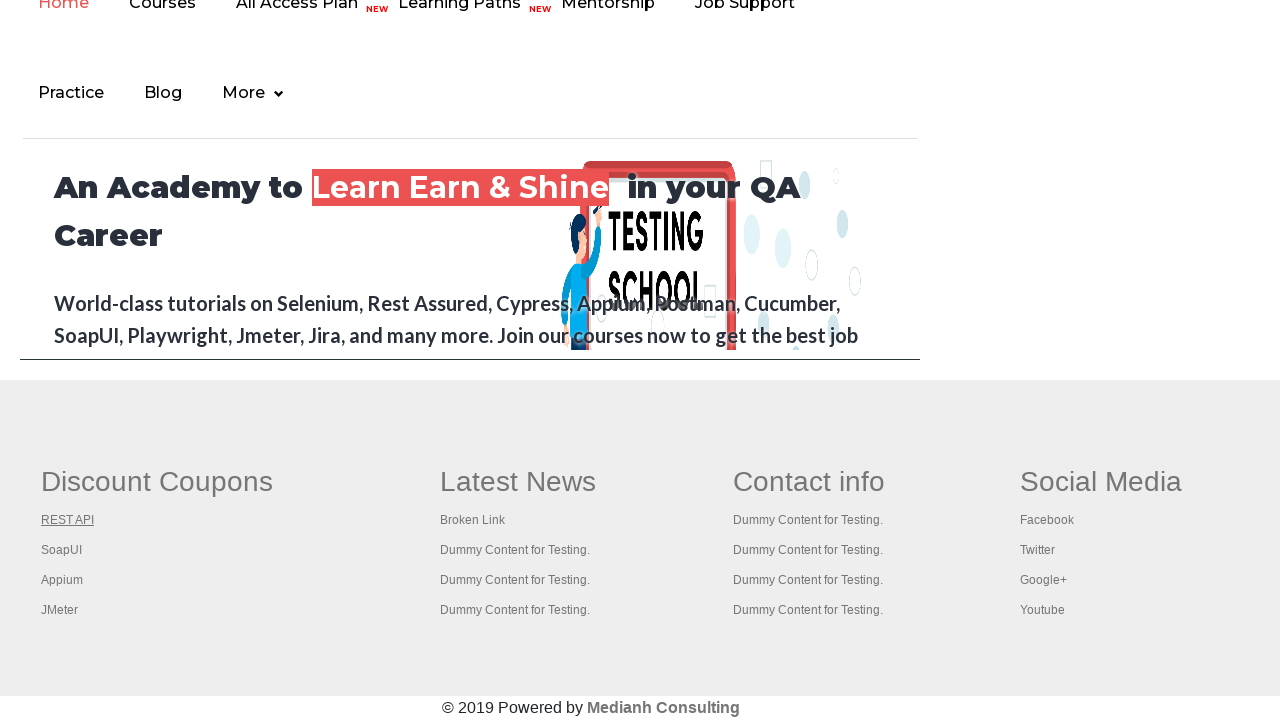

New tab loaded with title: REST API Tutorial
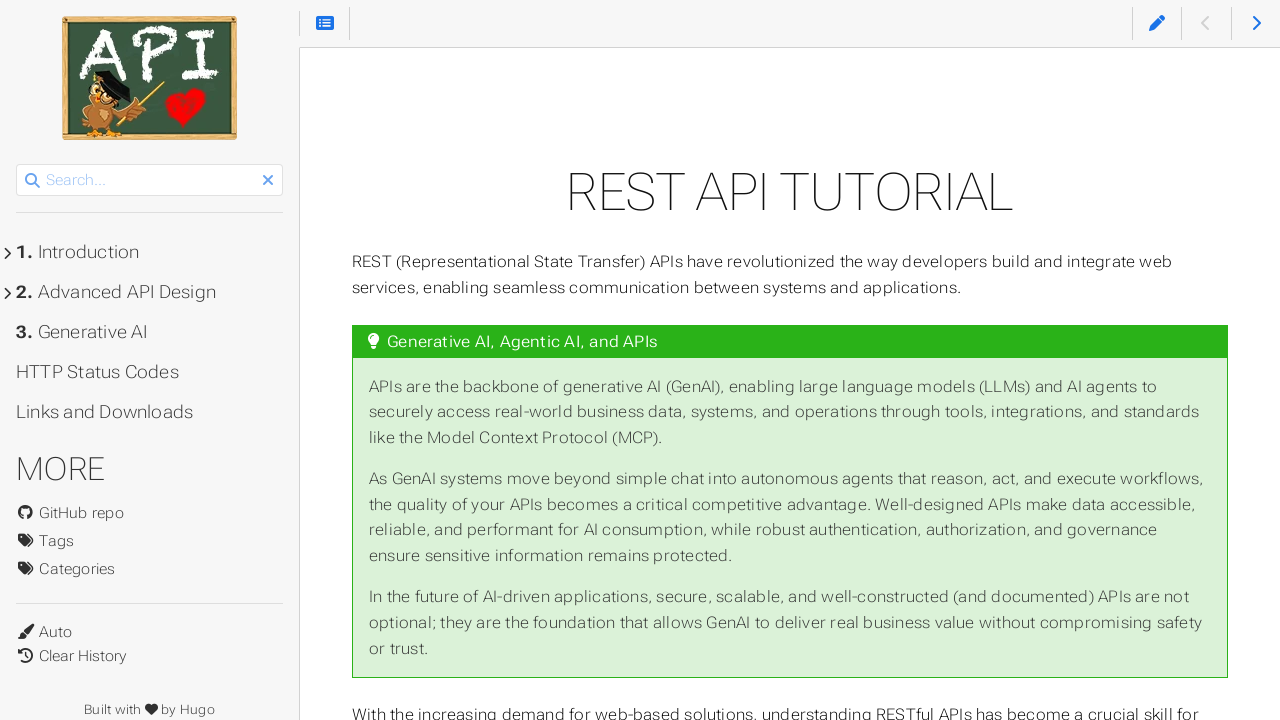

Closed new tab for link 1
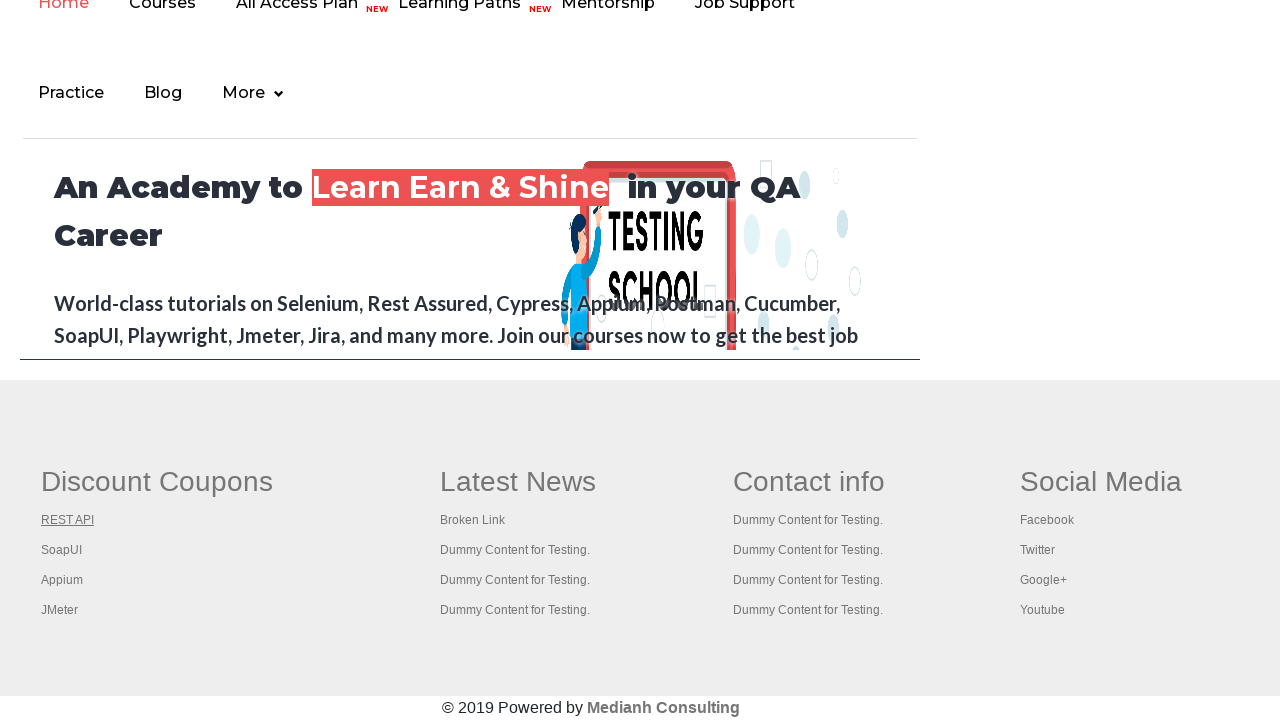

Opened footer link 2 in new tab using Ctrl+Click at (62, 550) on #gf-BIG >> xpath=//table/tbody/tr/td[1]/ul >> a >> nth=2
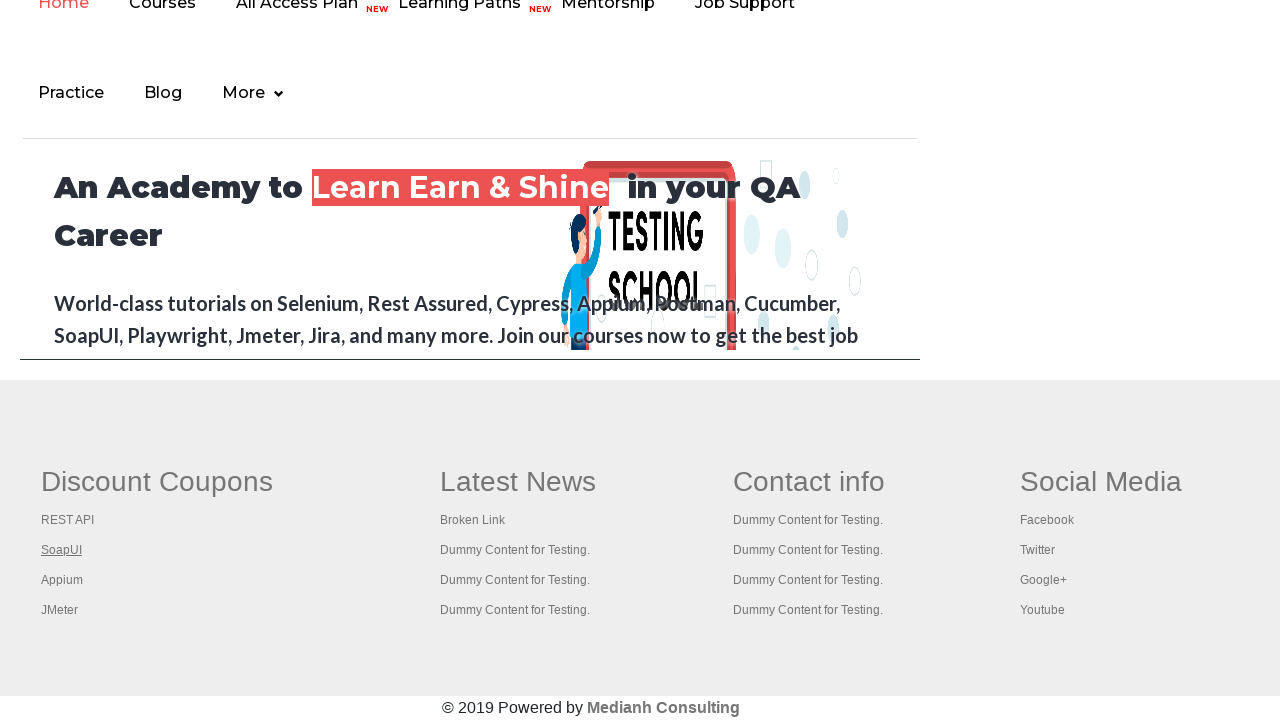

New tab loaded with title: The World’s Most Popular API Testing Tool | SoapUI
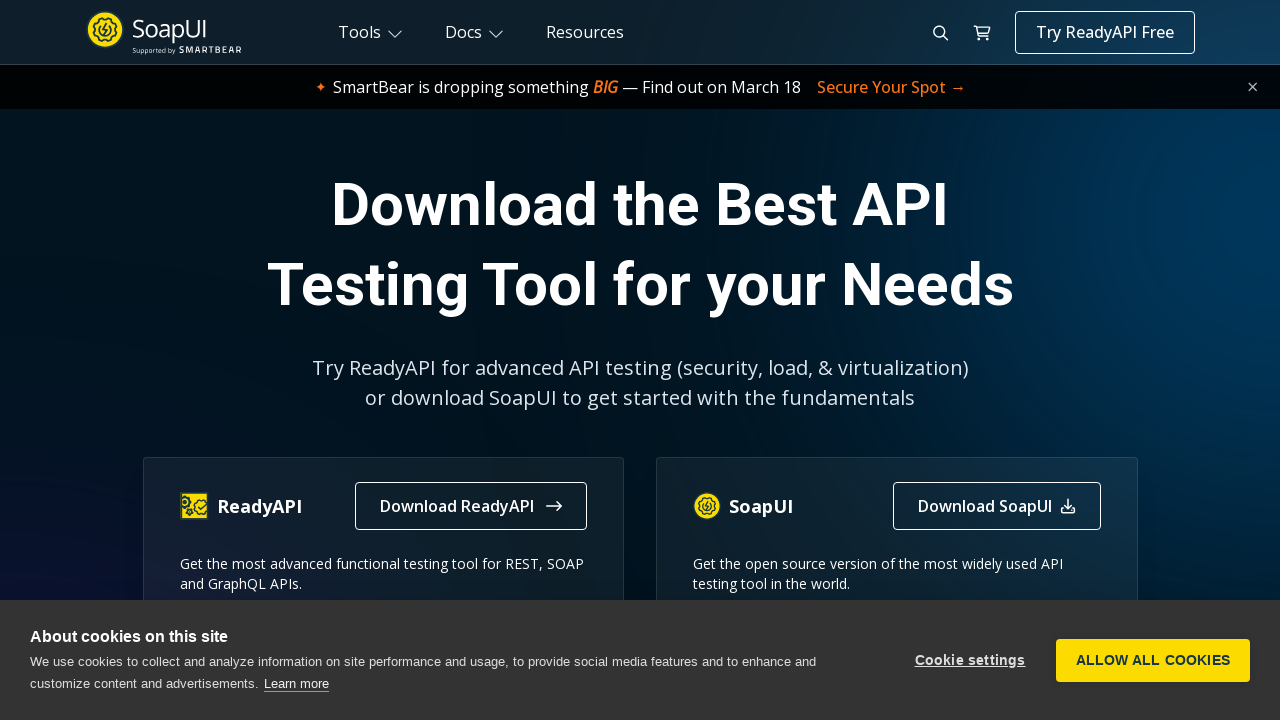

Closed new tab for link 2
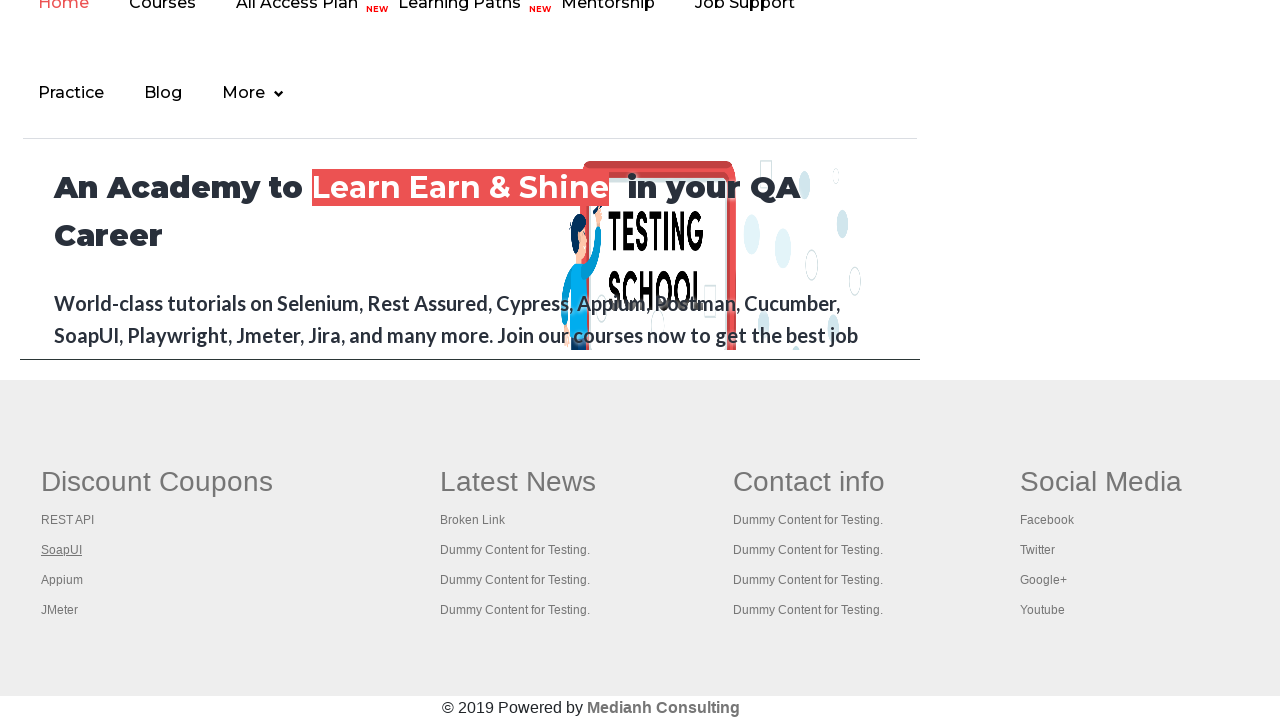

Opened footer link 3 in new tab using Ctrl+Click at (62, 580) on #gf-BIG >> xpath=//table/tbody/tr/td[1]/ul >> a >> nth=3
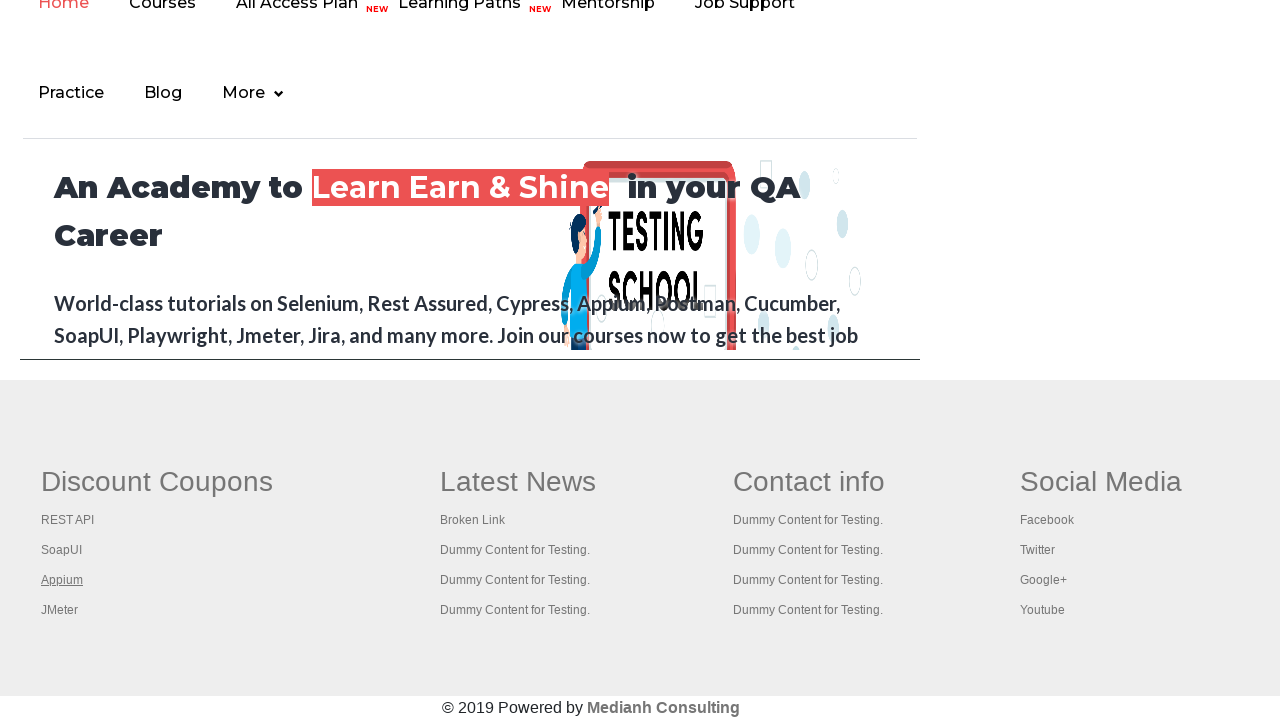

New tab loaded with title: 
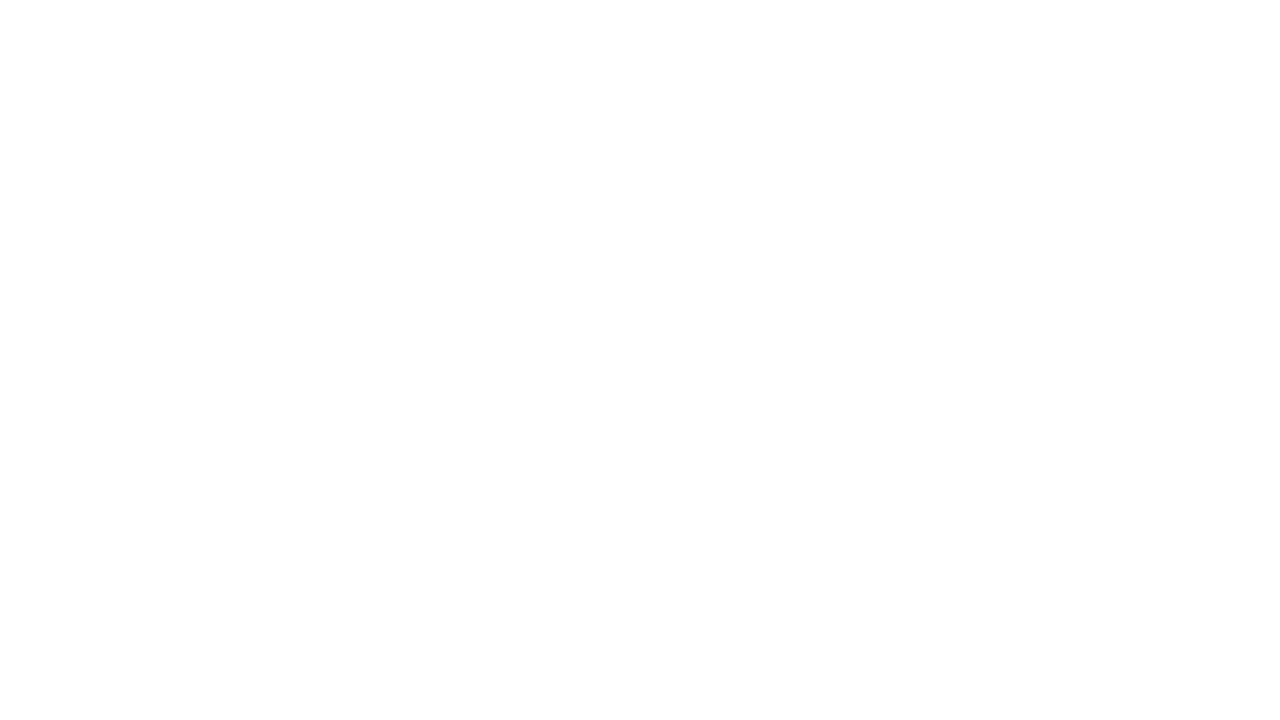

Closed new tab for link 3
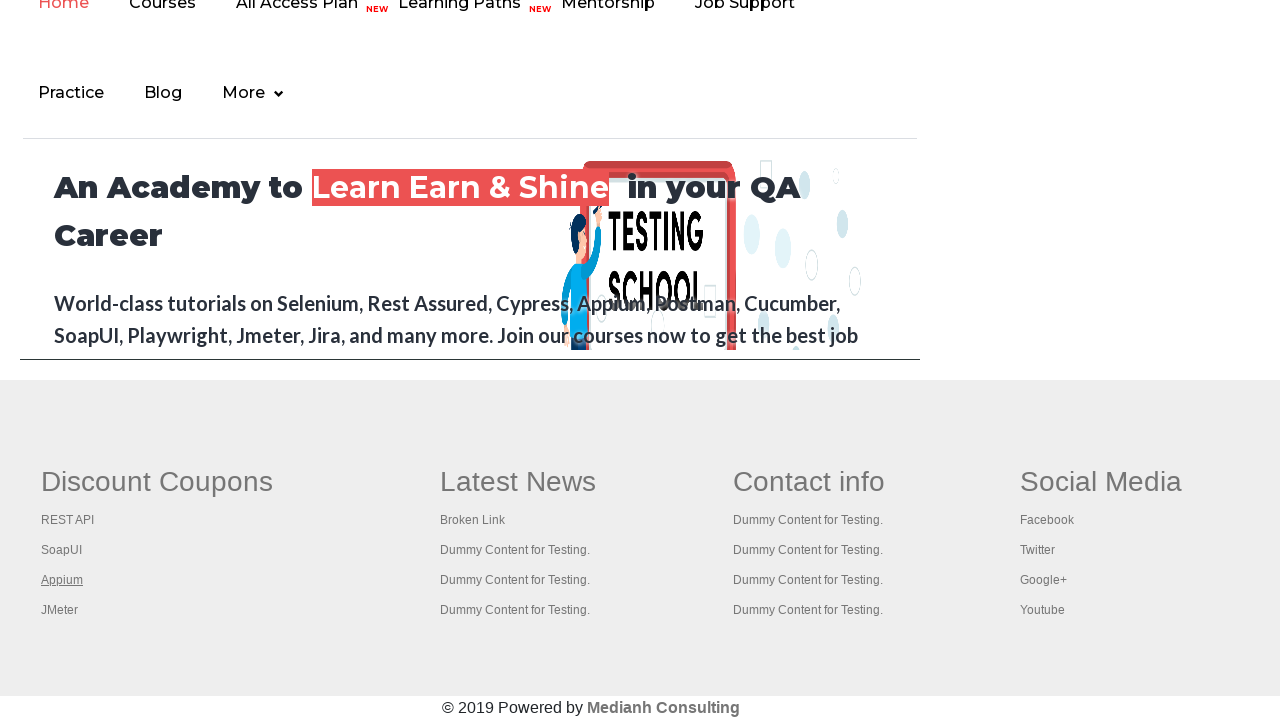

Opened footer link 4 in new tab using Ctrl+Click at (60, 610) on #gf-BIG >> xpath=//table/tbody/tr/td[1]/ul >> a >> nth=4
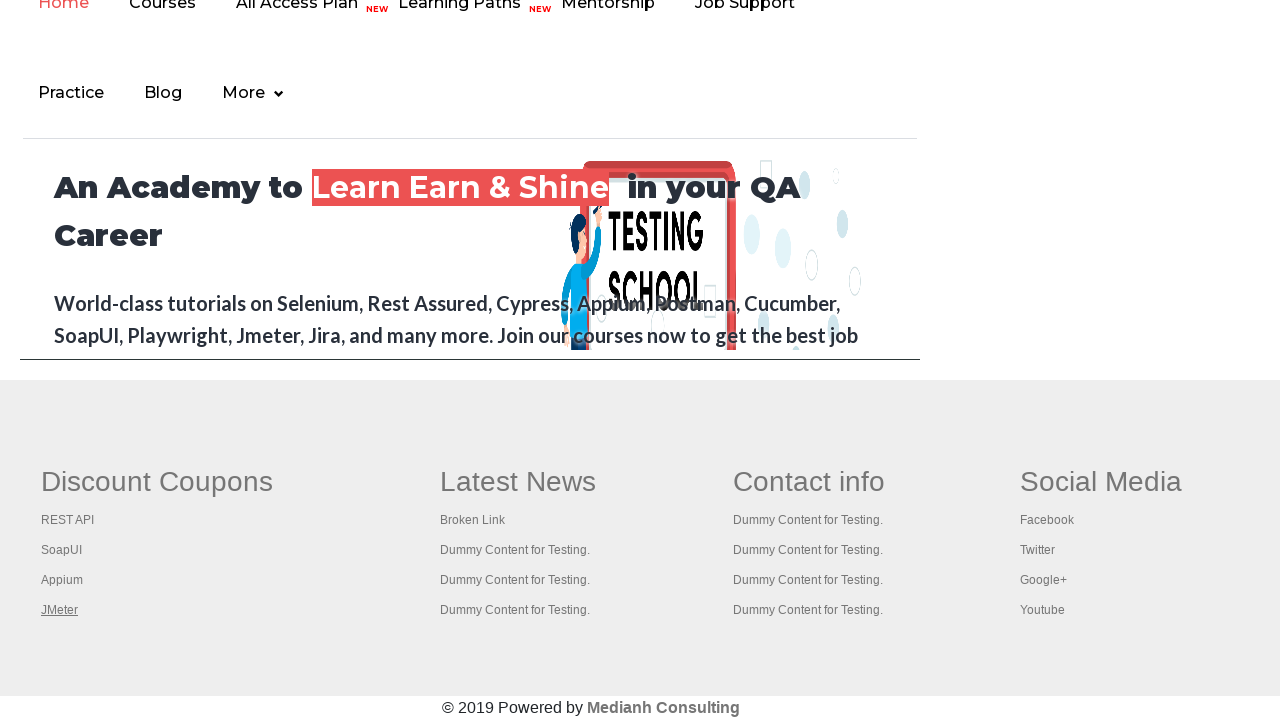

New tab loaded with title: Apache JMeter - Apache JMeter™
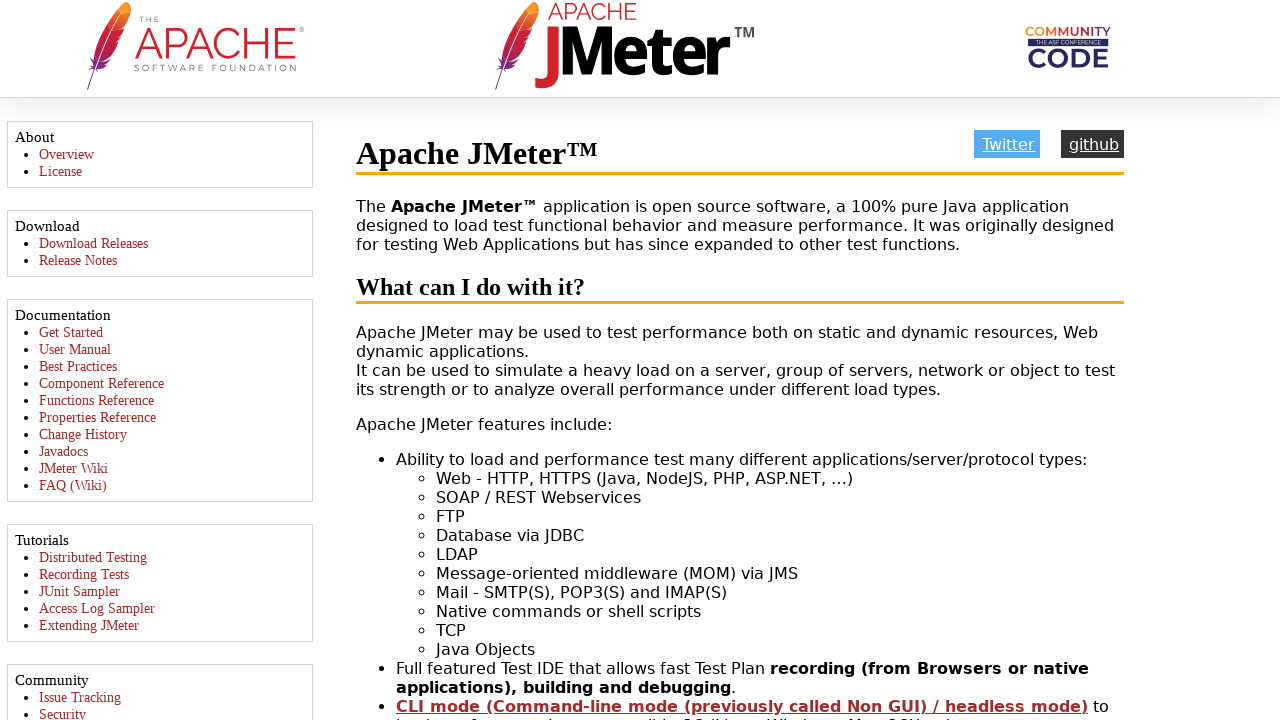

Closed new tab for link 4
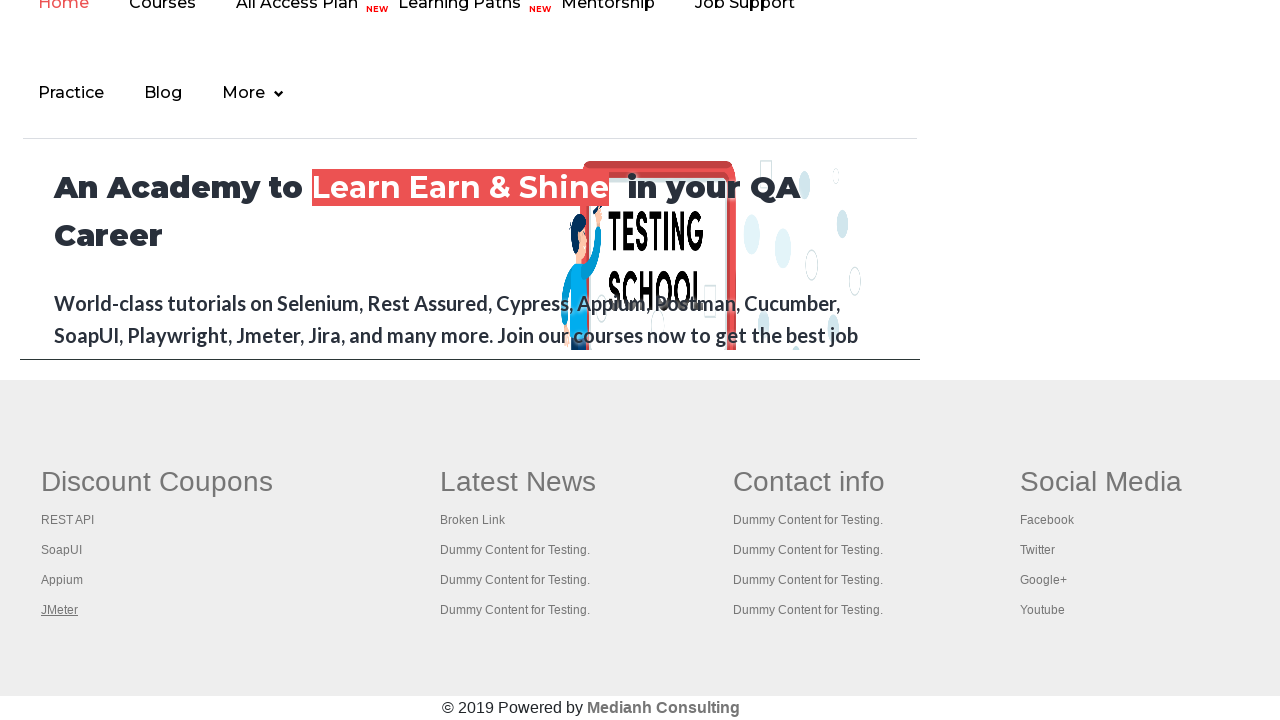

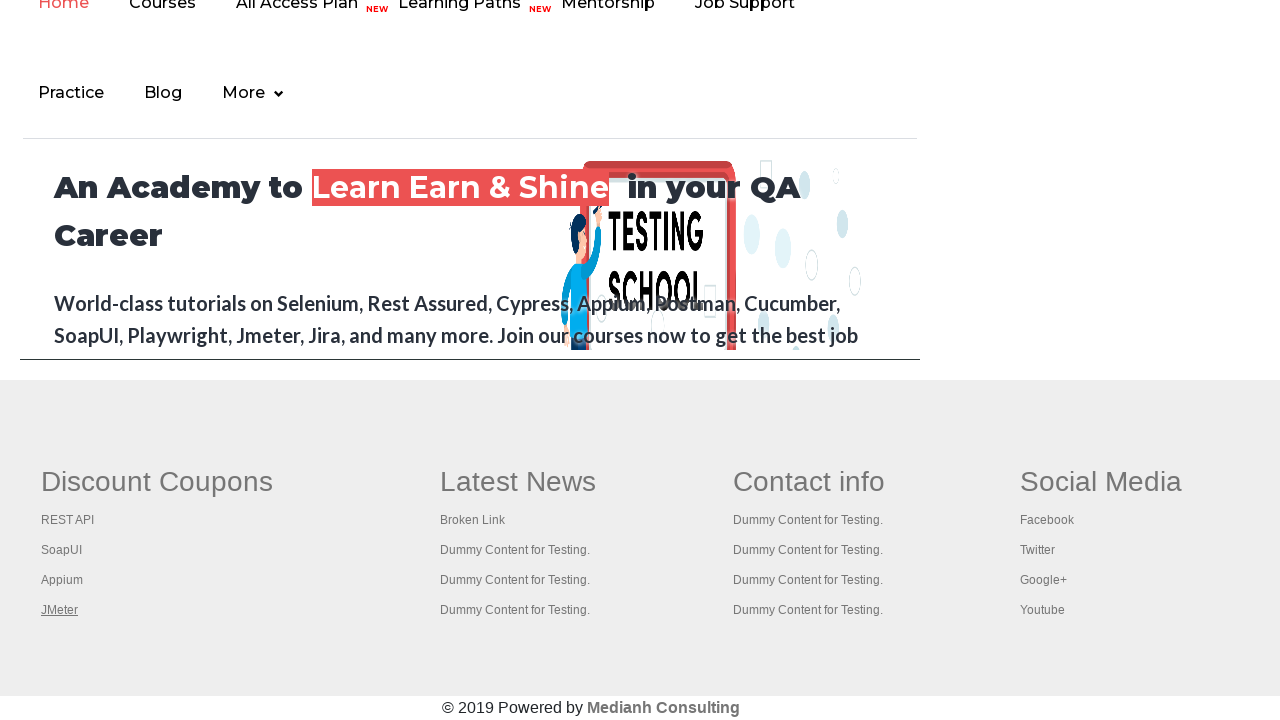